Tests switching into the first iframe using index and filling an input field inside the frame

Starting URL: https://demo.automationtesting.in/Frames.html

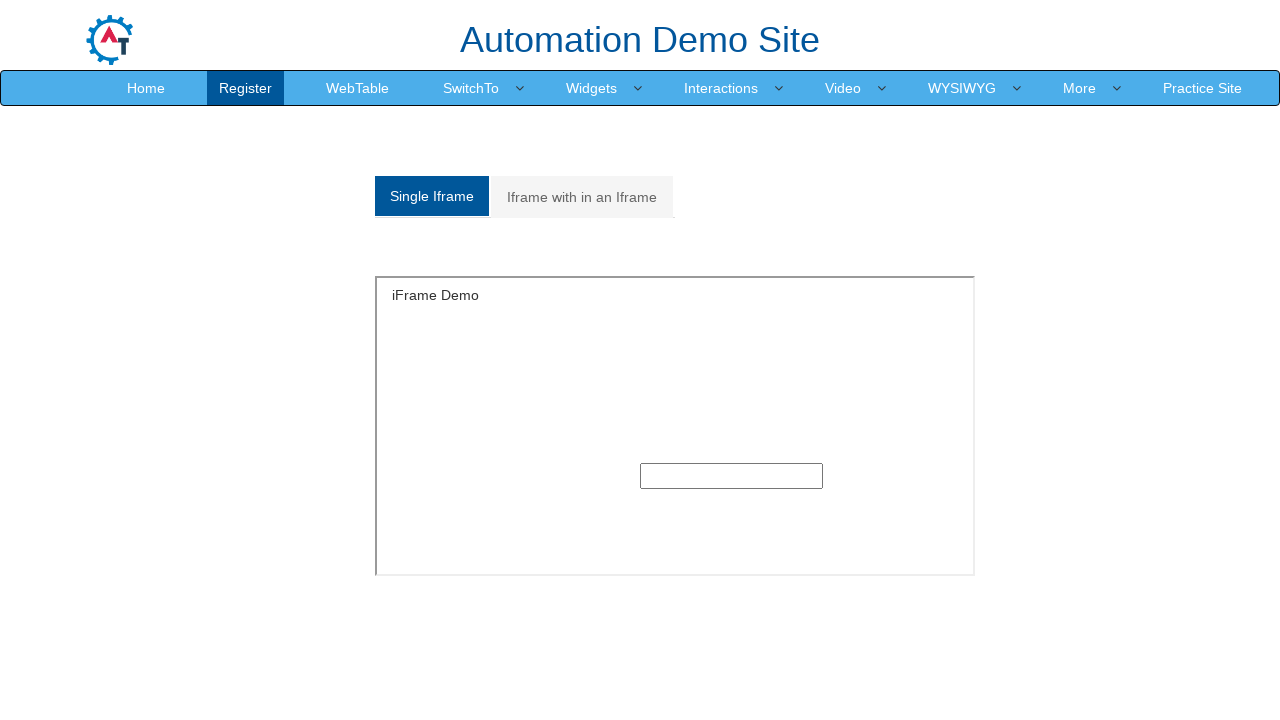

Navigated to Frames demo page
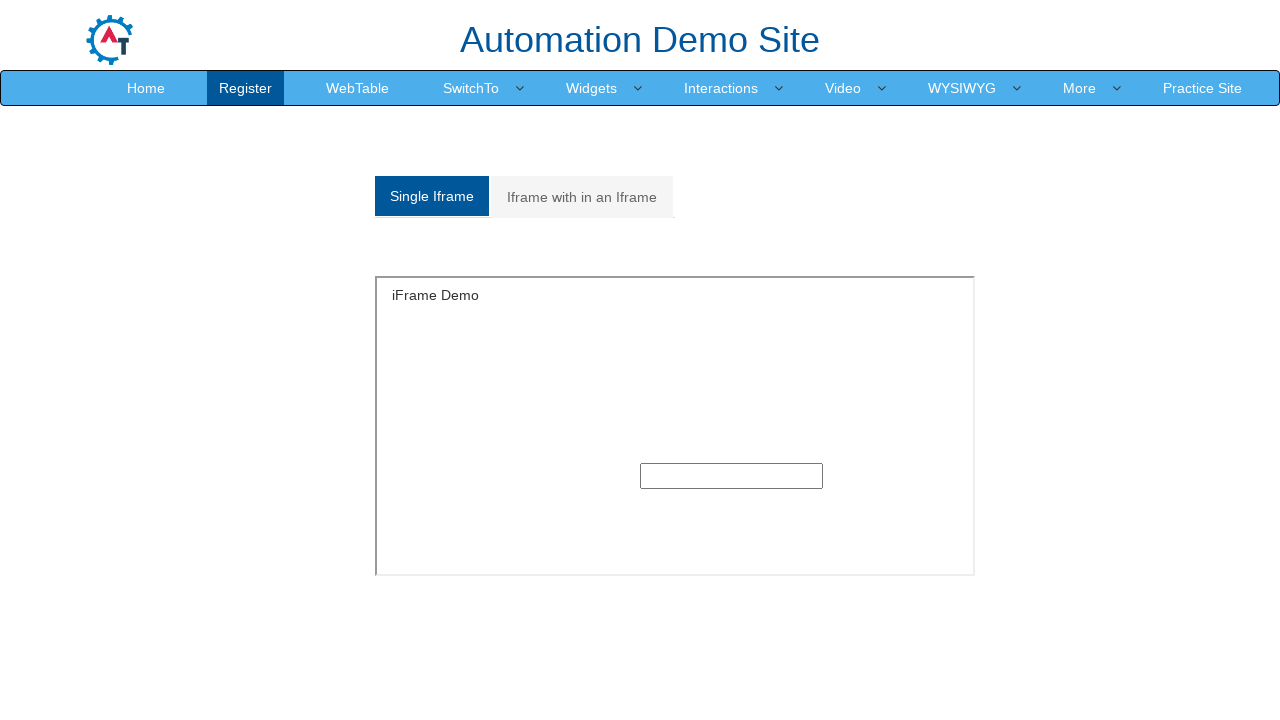

Located the first iframe on the page
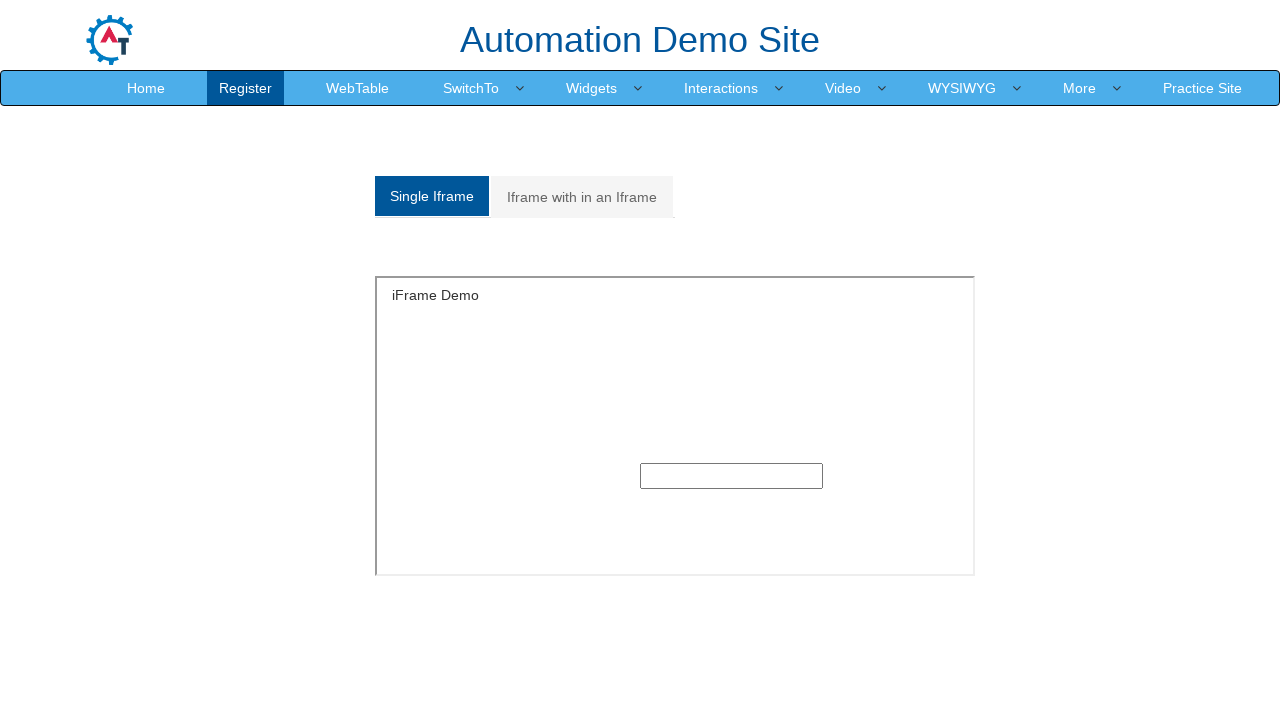

Filled input field inside iframe with 'John' on iframe >> nth=0 >> internal:control=enter-frame >> input
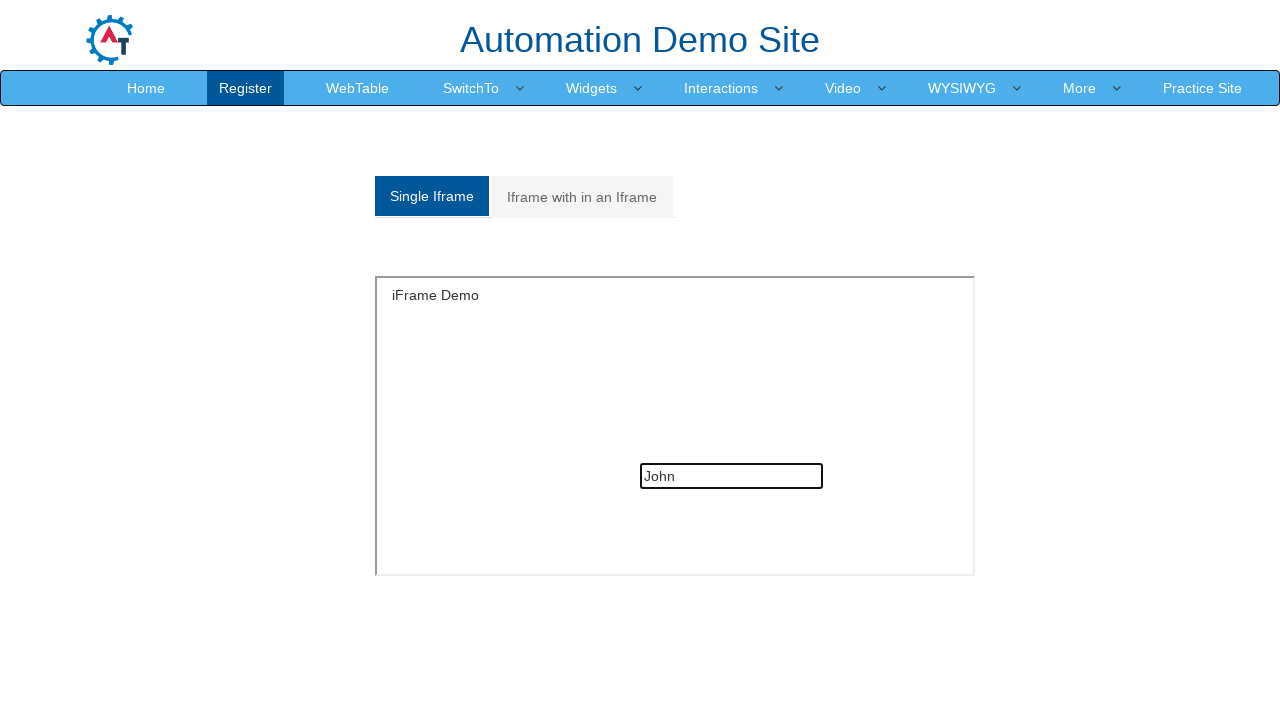

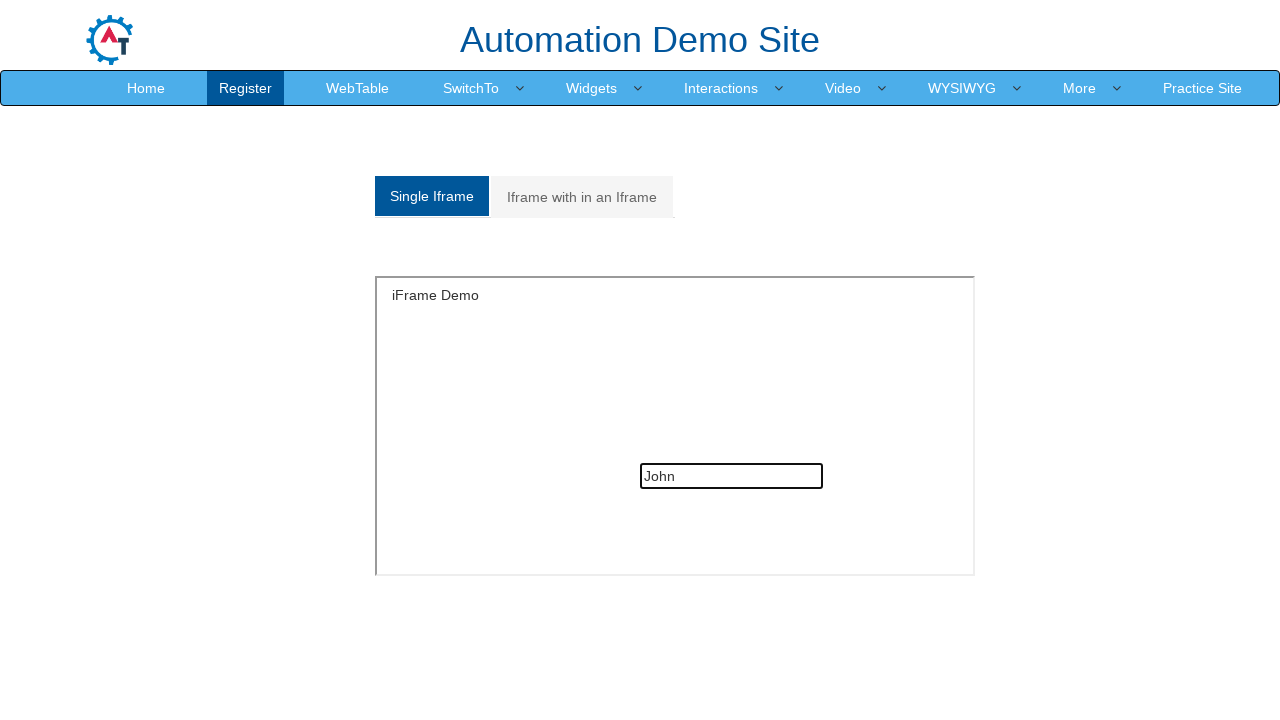